Navigates to a drag-and-drop demo page and captures a screenshot of the page content

Starting URL: https://training-support.net/webelements/drag-drop

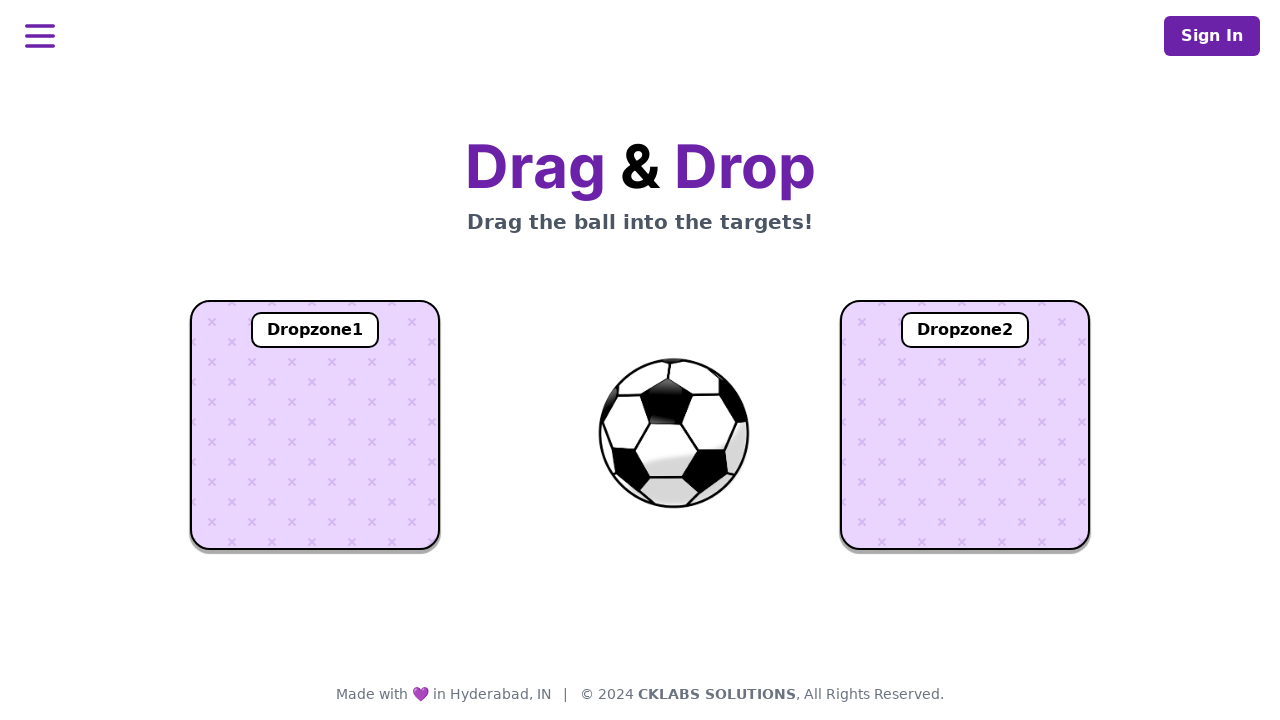

Set viewport size to 1920x1080
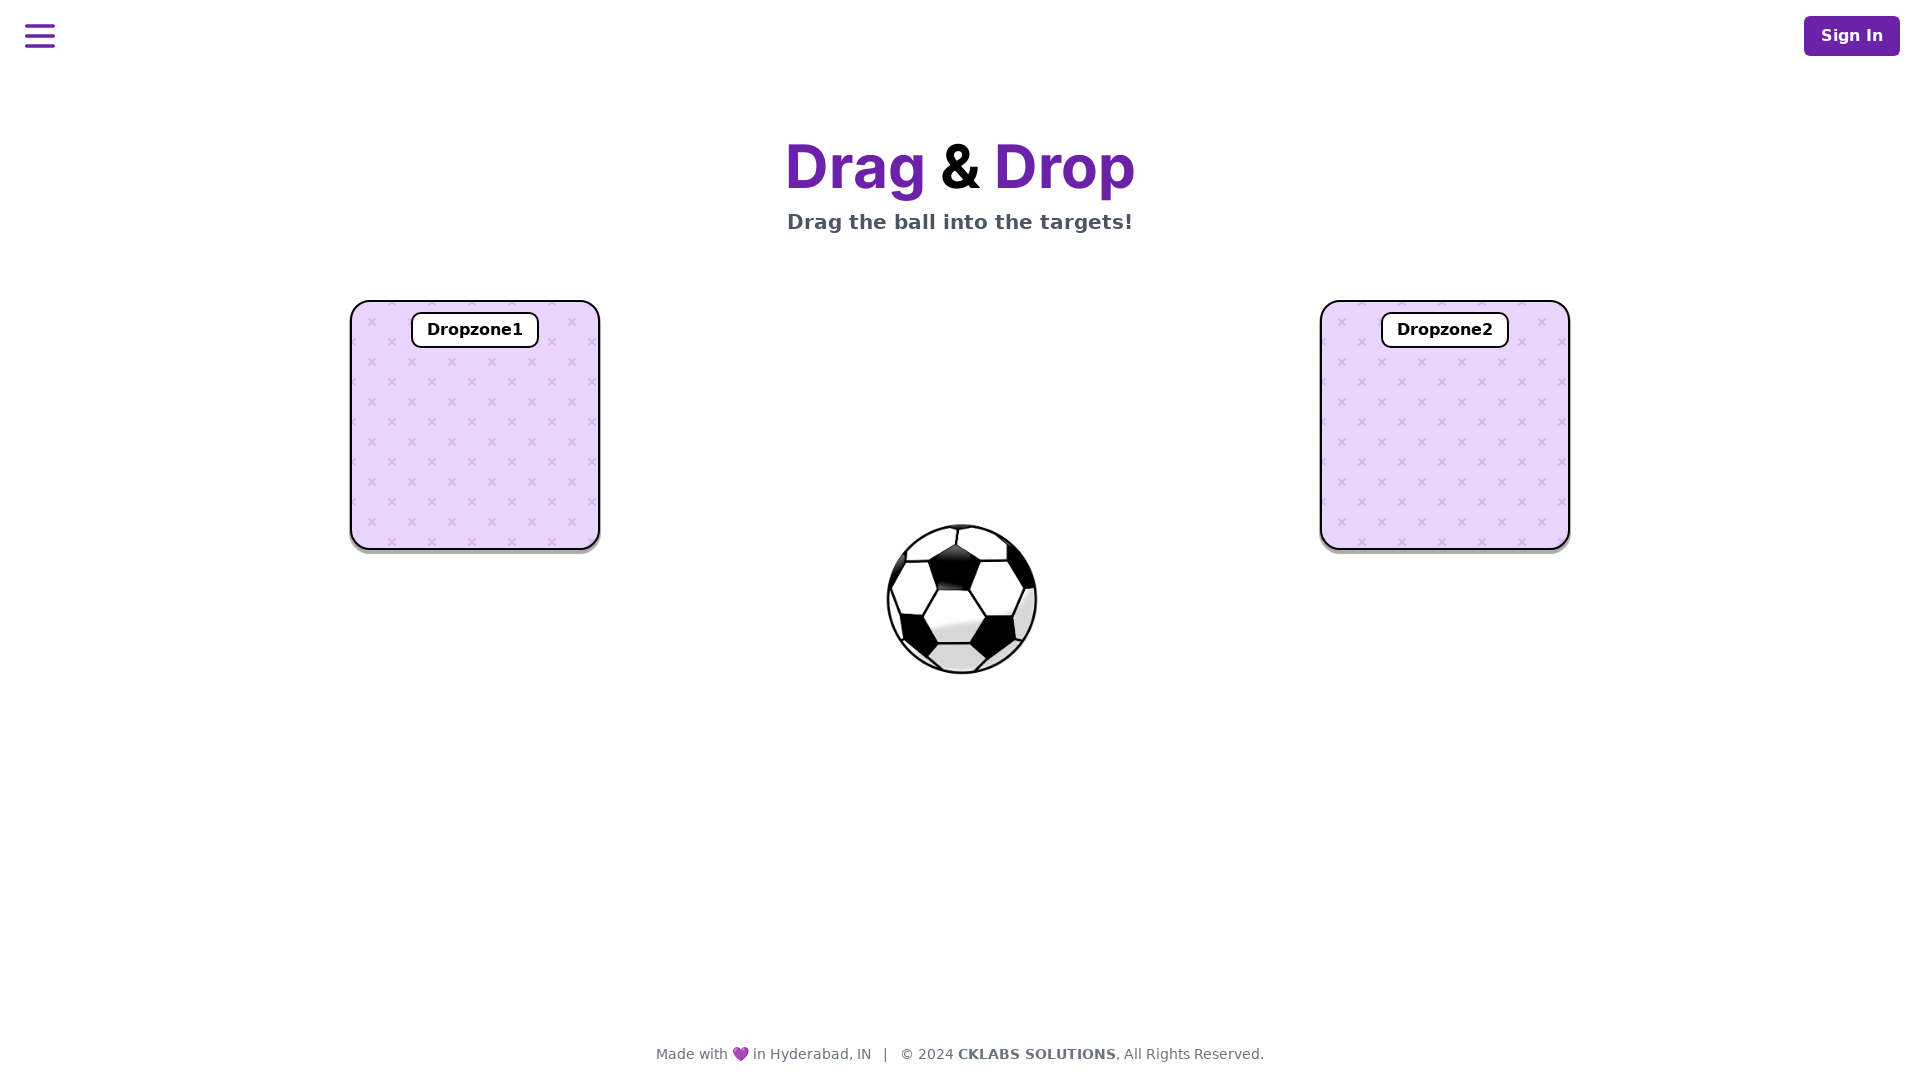

Waited for page body to be visible
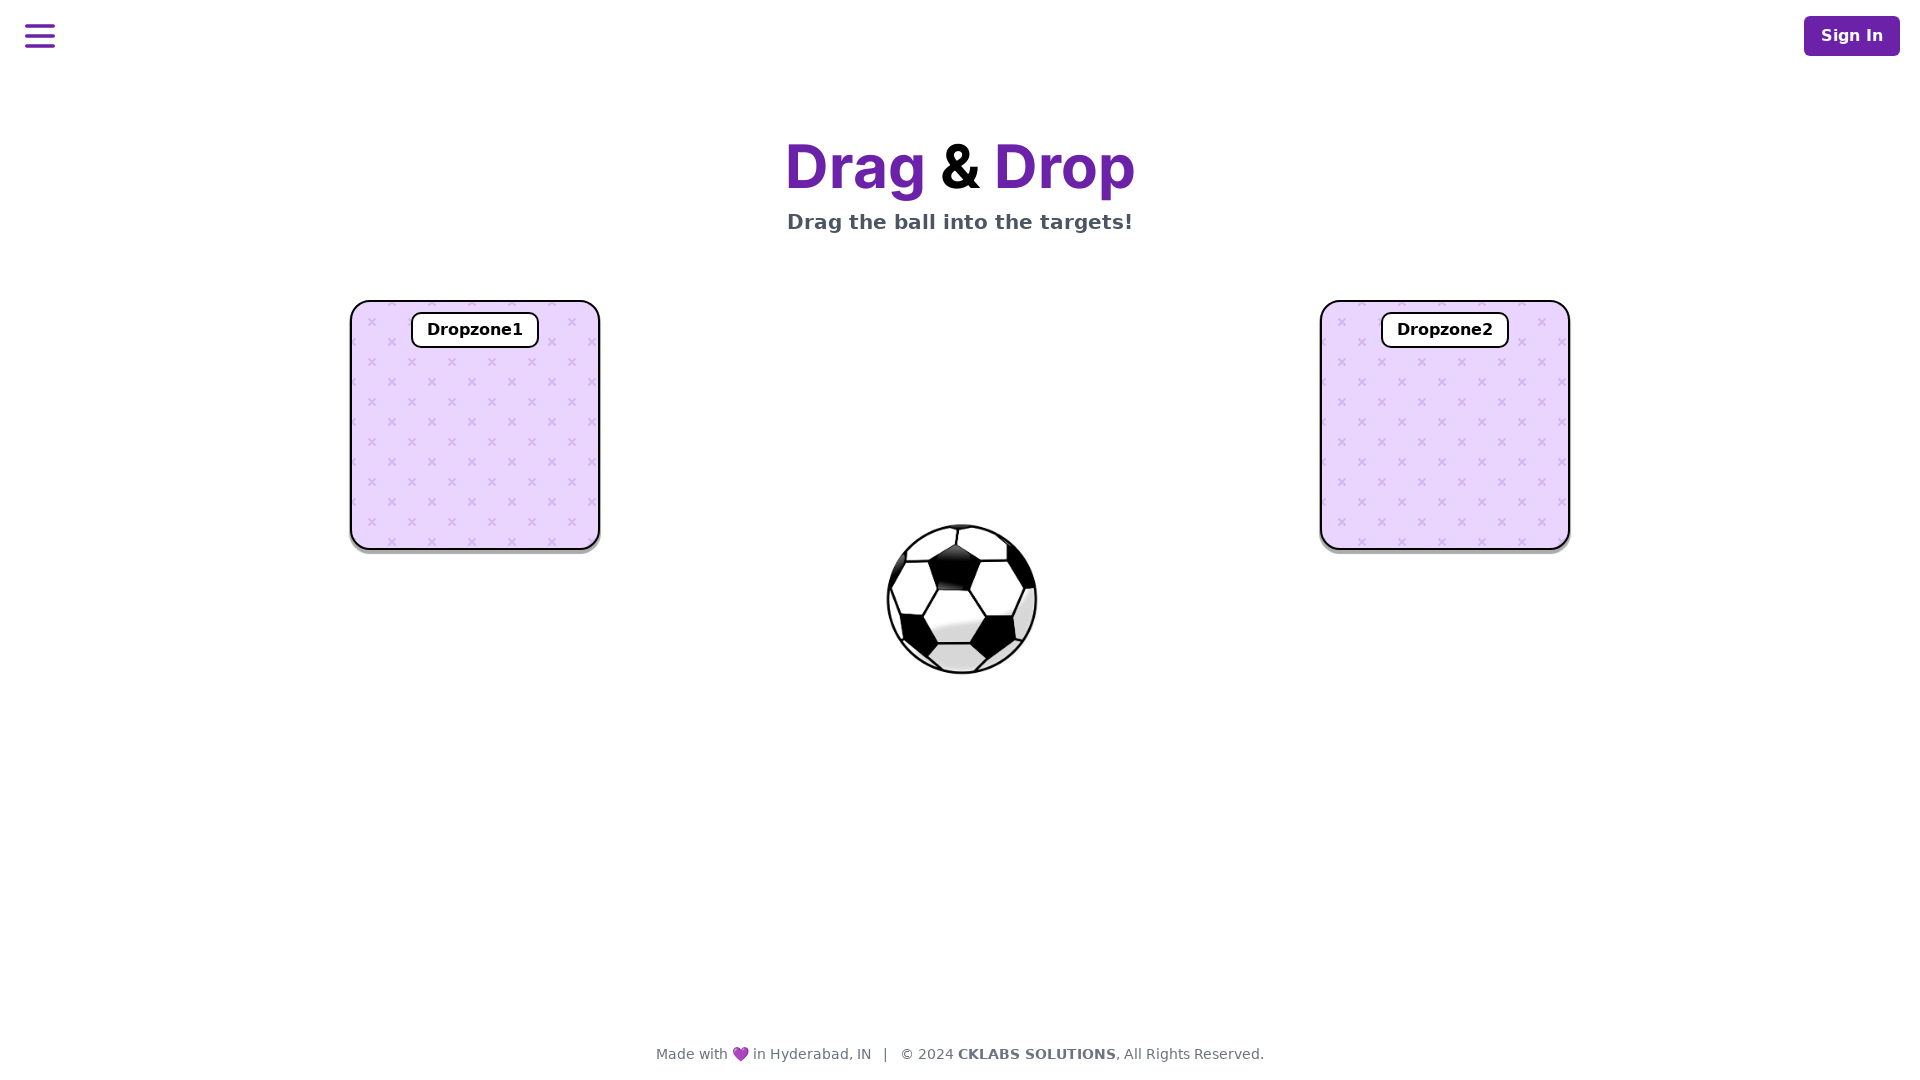

Captured screenshot of drag-and-drop demo page
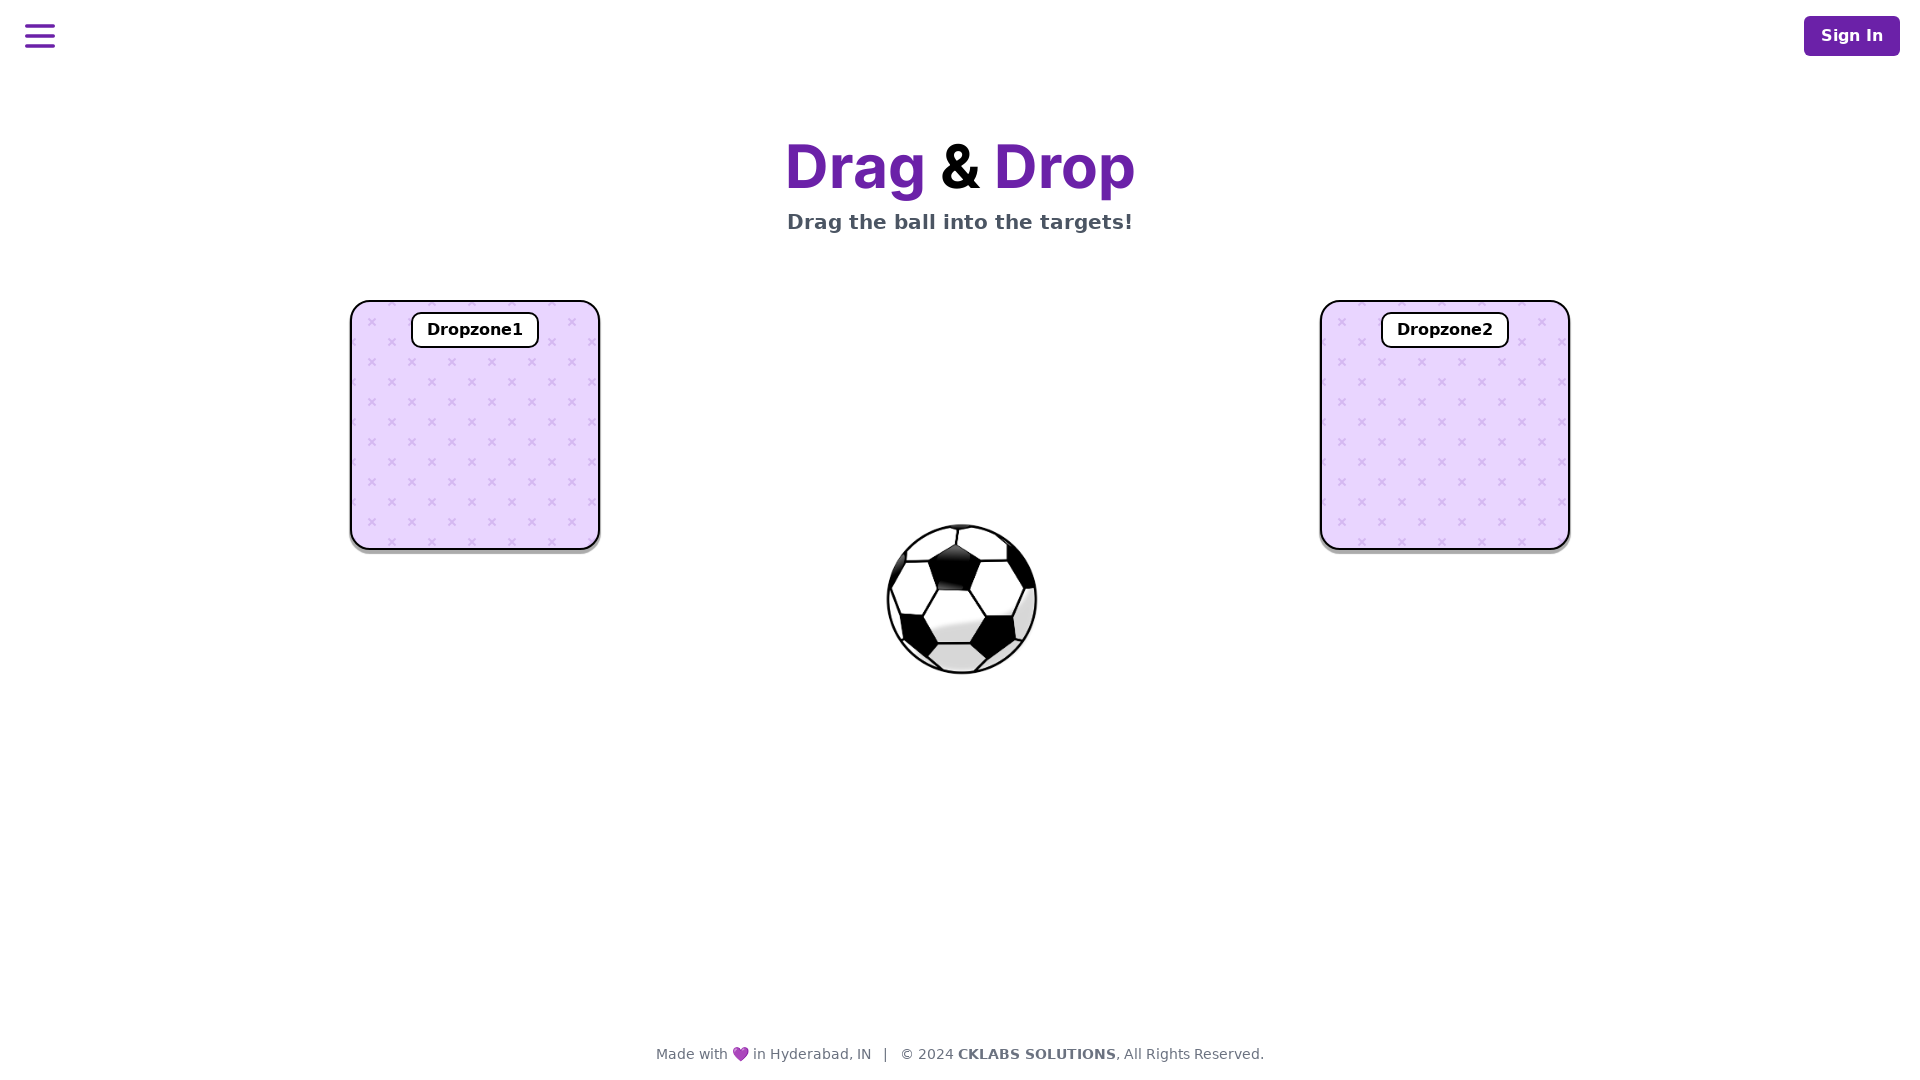

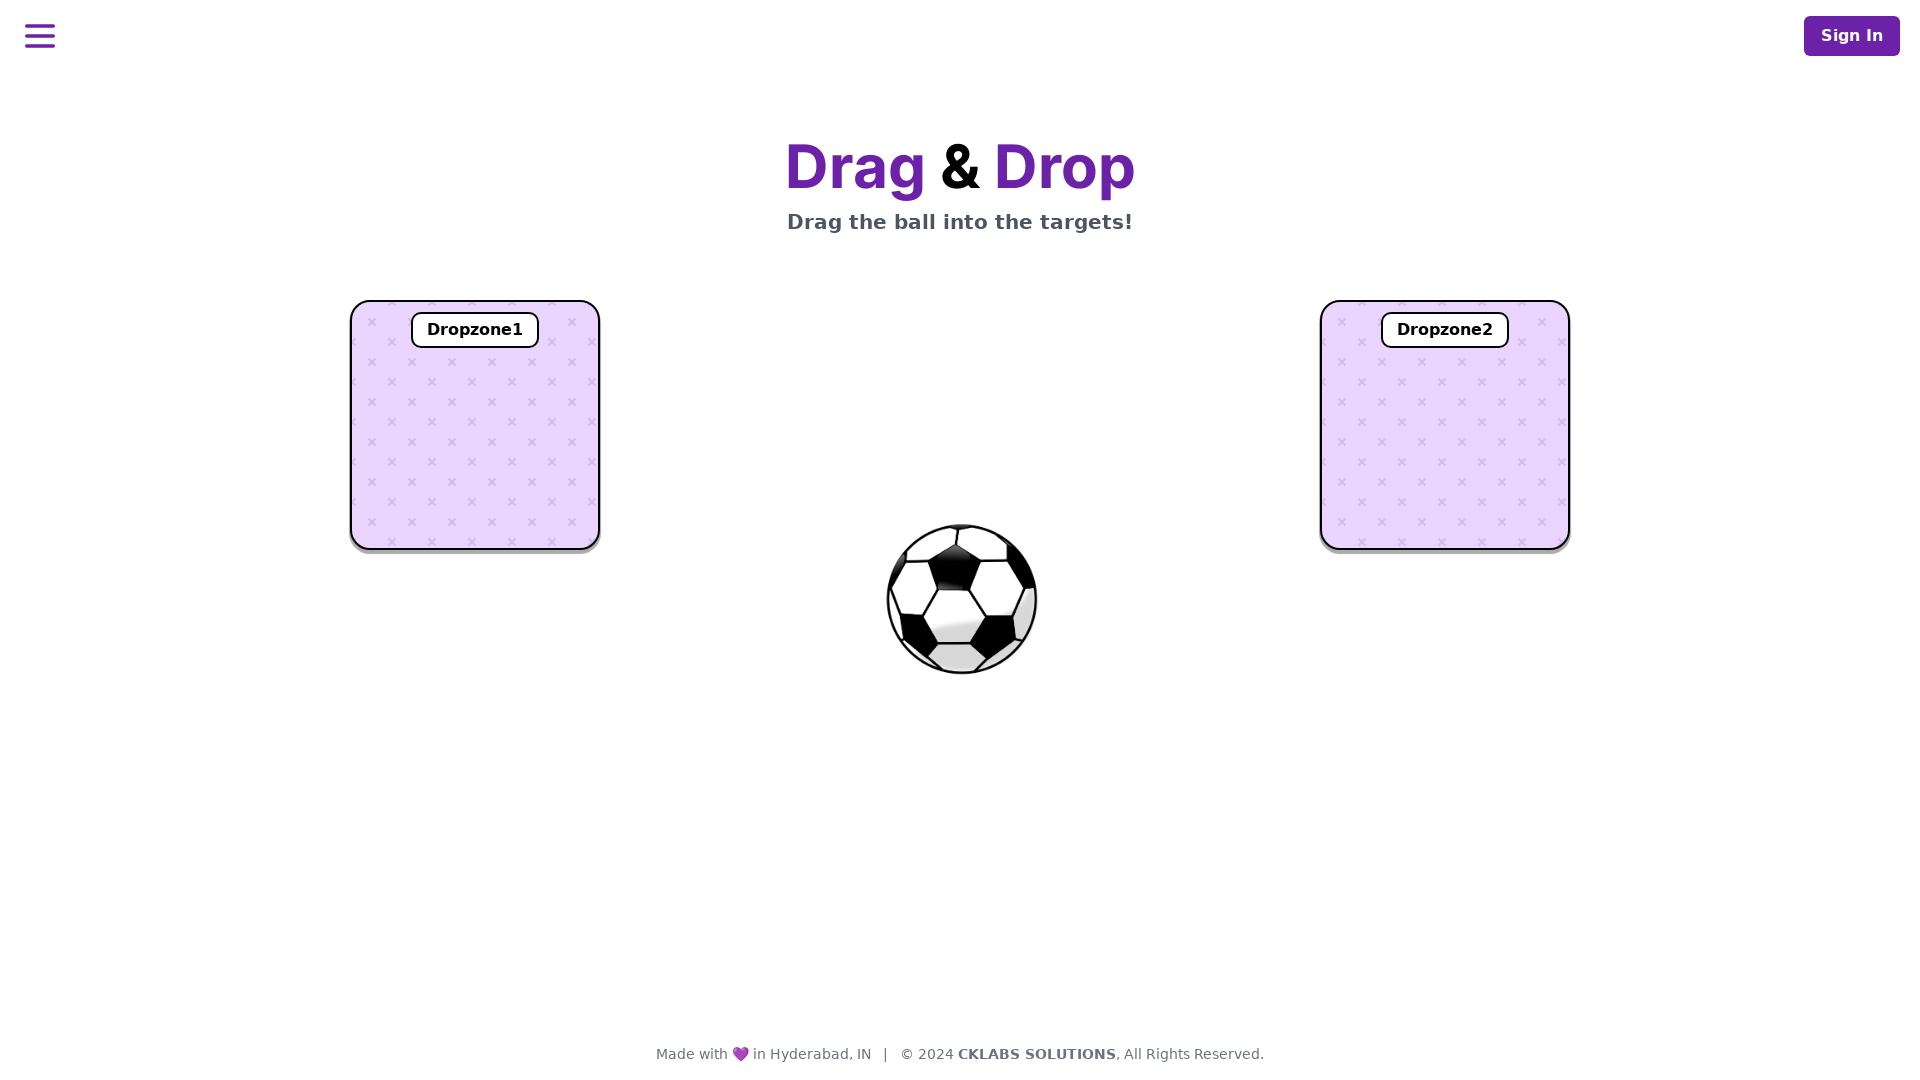